Tests window handling by clicking a link that opens a new window, switching to it, and verifying content is present

Starting URL: https://the-internet.herokuapp.com/iframe

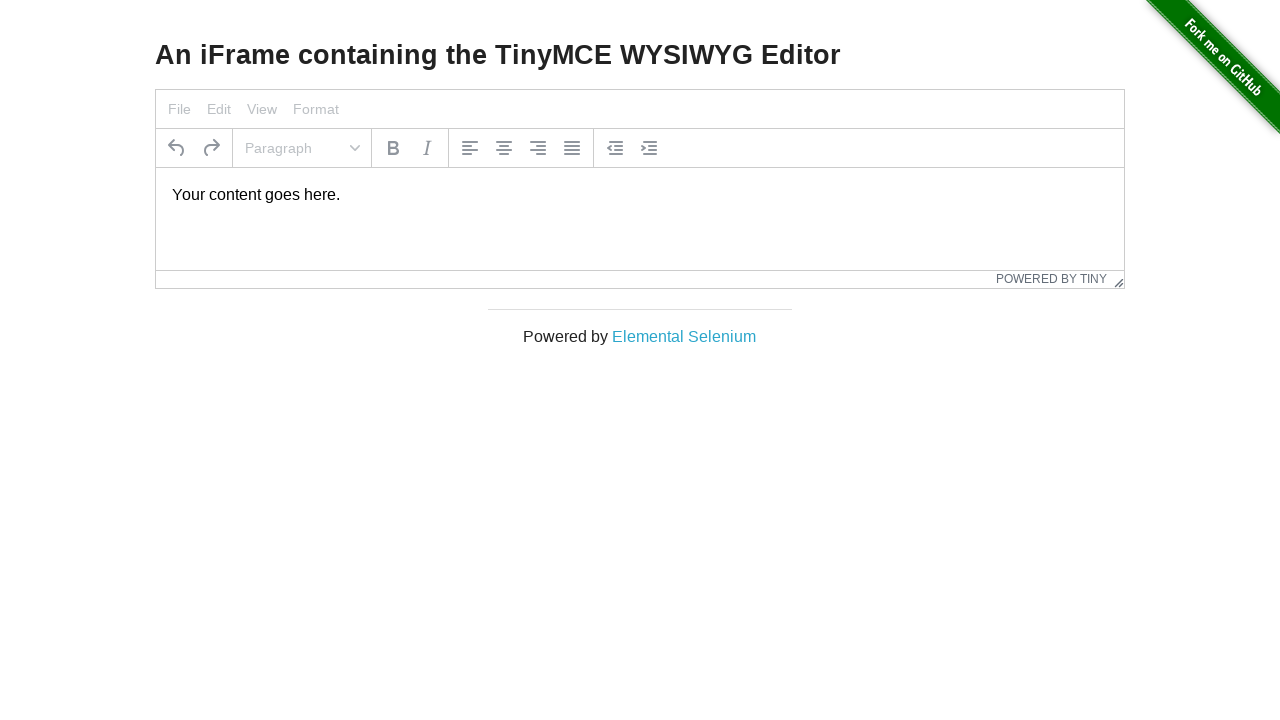

Clicked 'Elemental Selenium' link to open new window at (684, 336) on text=Elemental Selenium
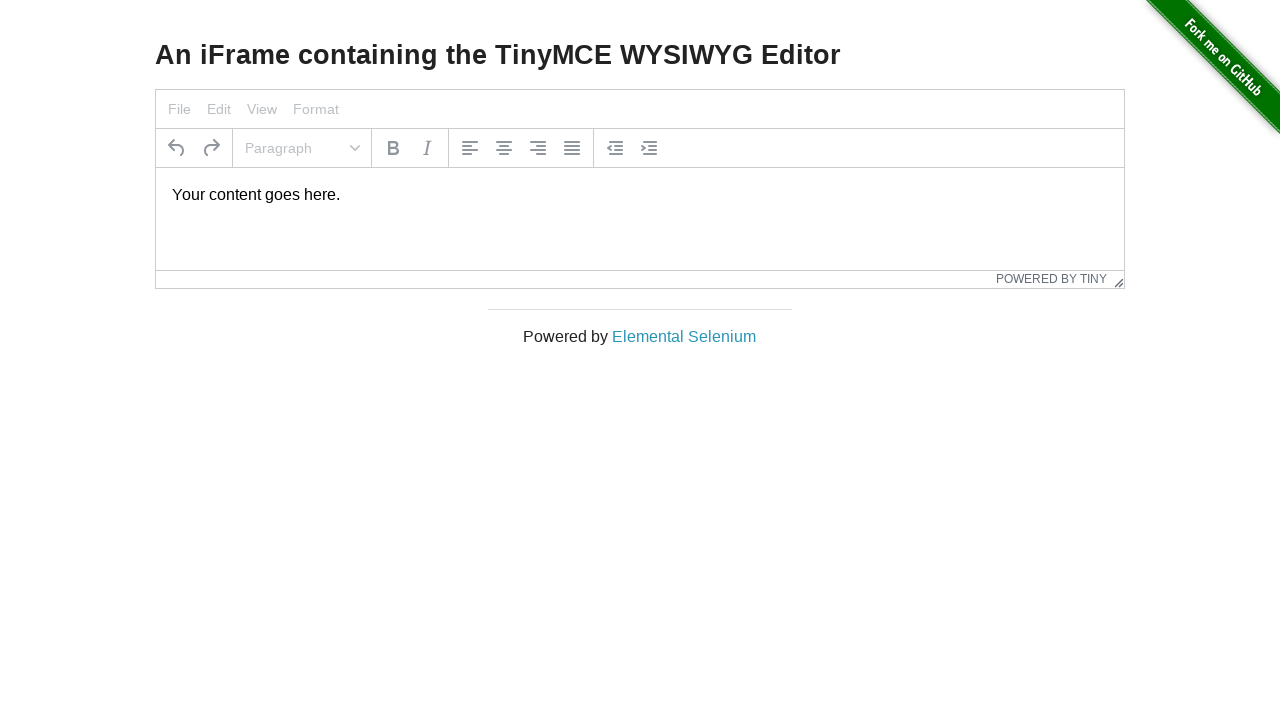

Obtained new page object from context
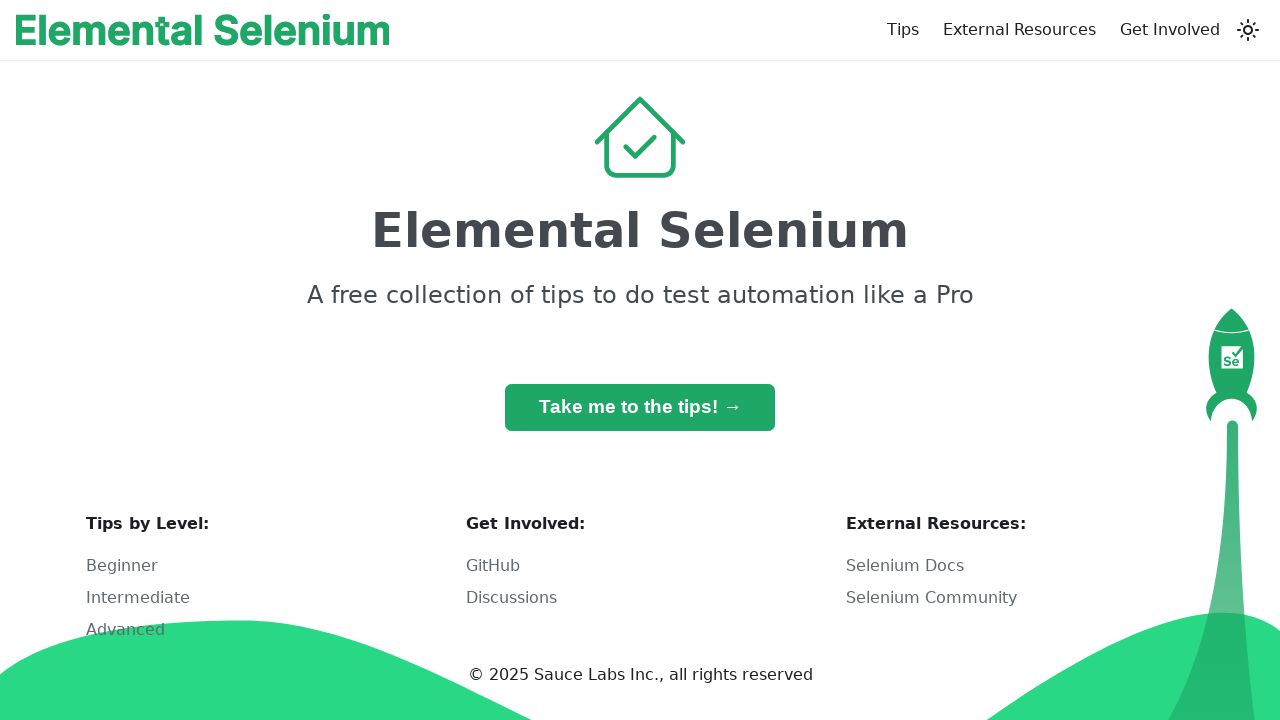

New page loaded completely
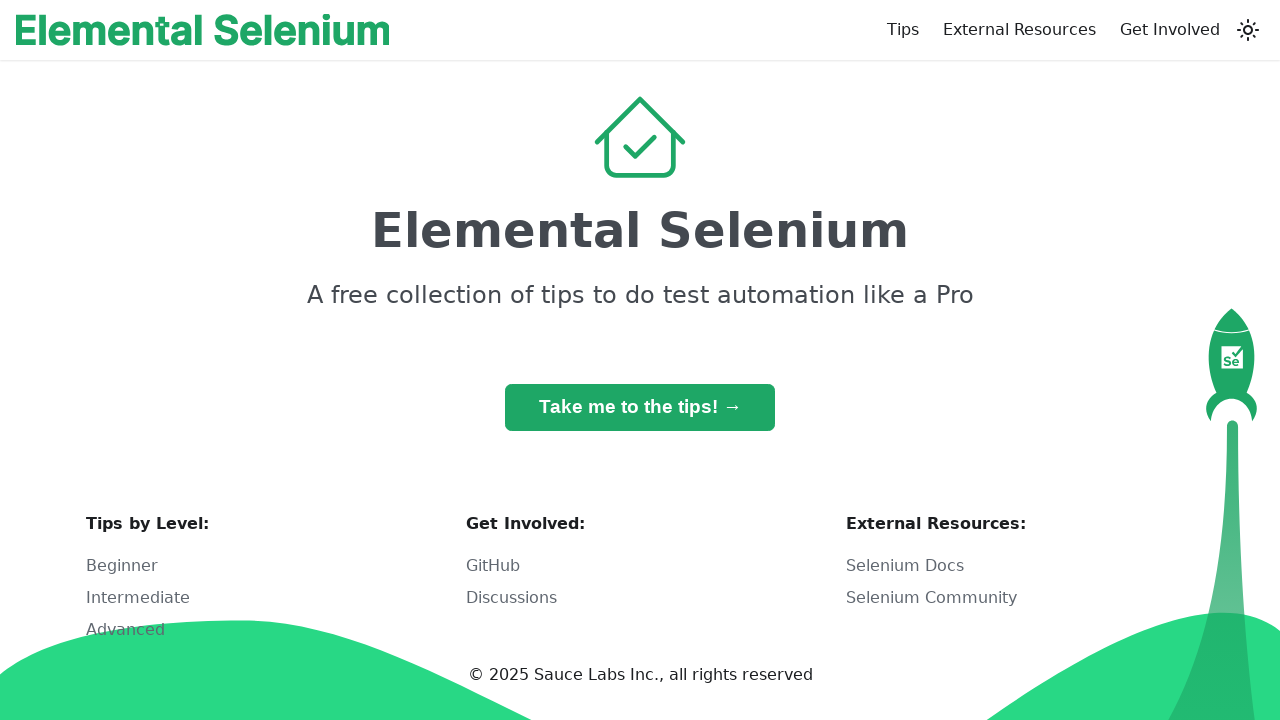

Located 'Sauce Labs' element on new page
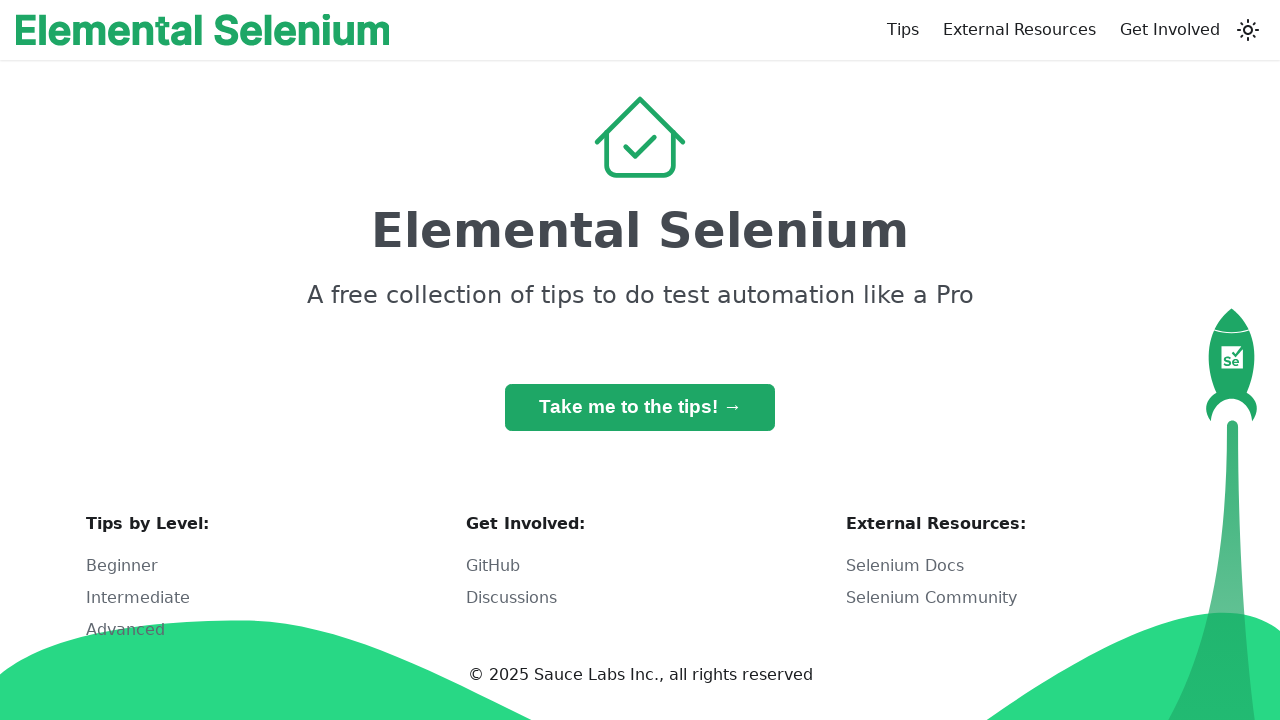

Verified 'Sauce Labs' element is visible on new page
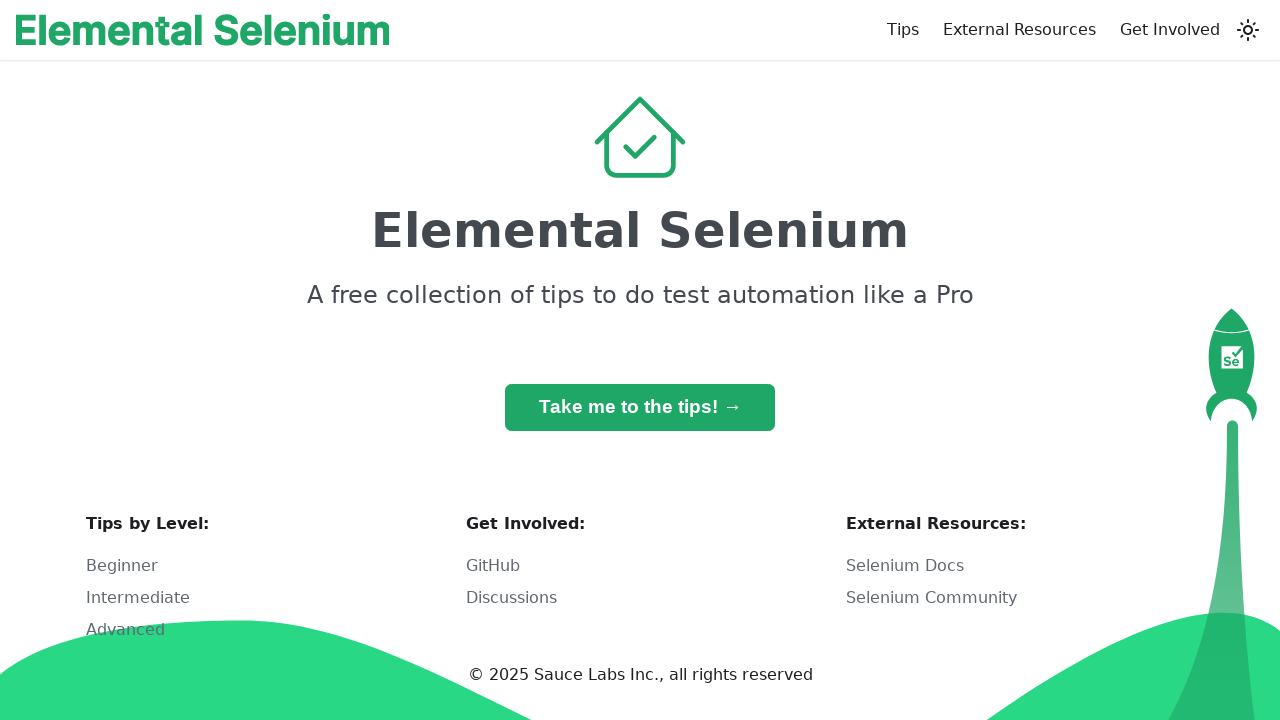

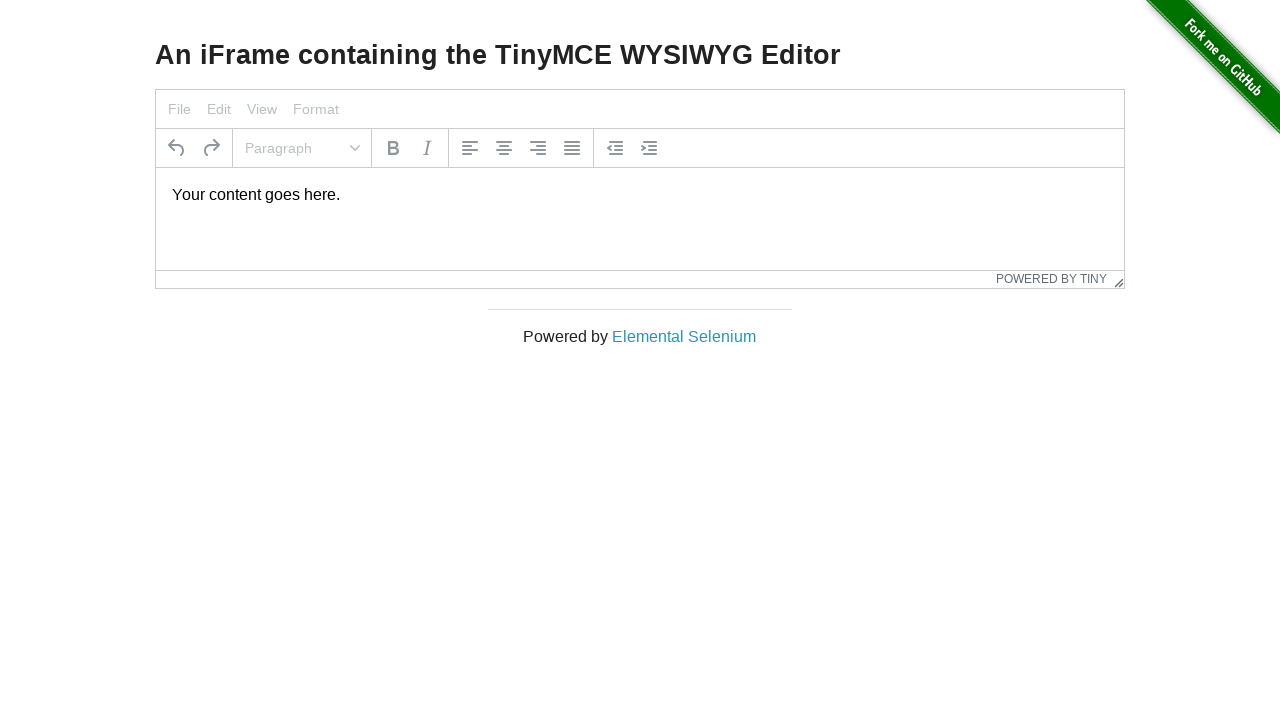